Tests that pressing the arrow up key on a number input field increments the value to 1

Starting URL: http://the-internet.herokuapp.com/inputs

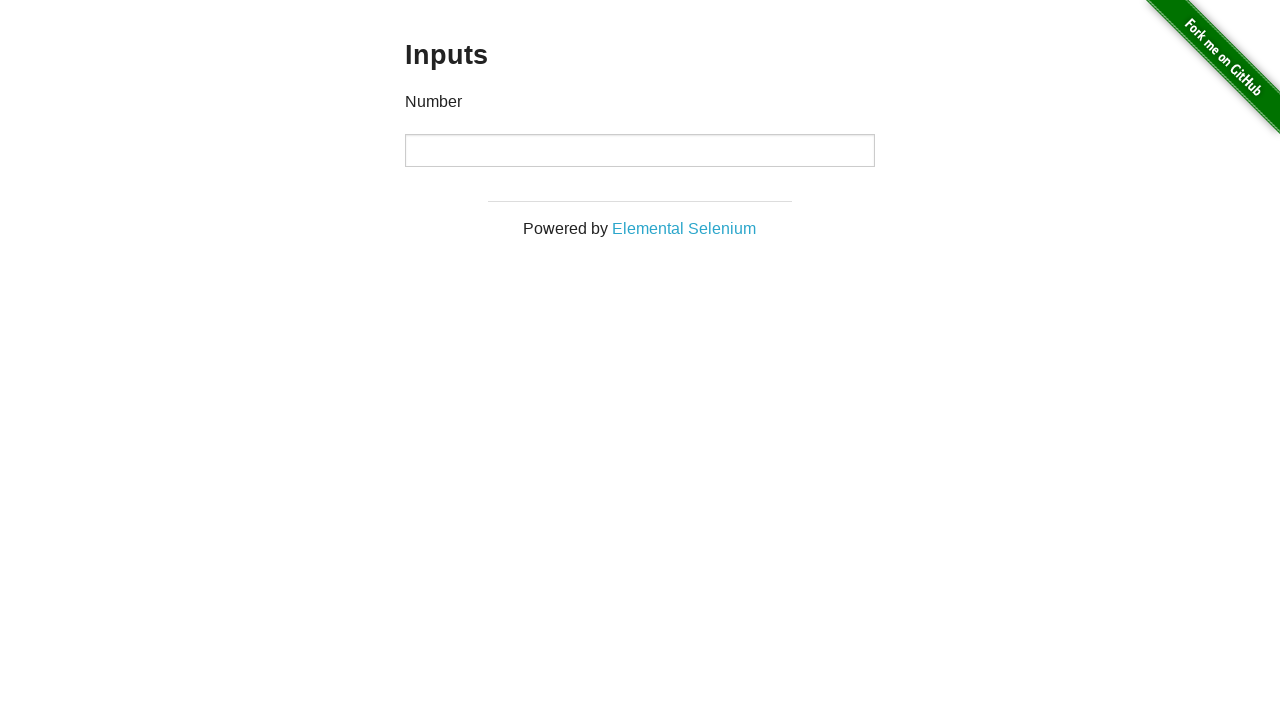

Clicked on the number input field to focus it at (640, 150) on input[type='number']
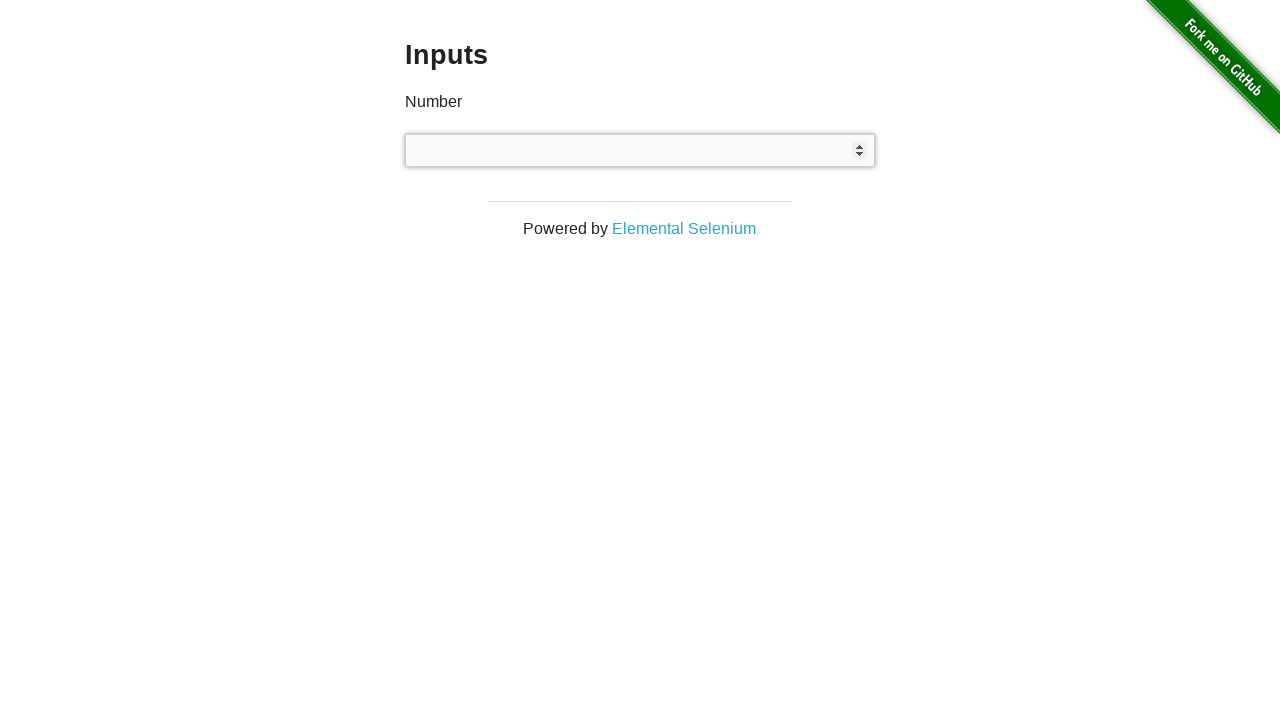

Pressed arrow up key to increment the input value on input[type='number']
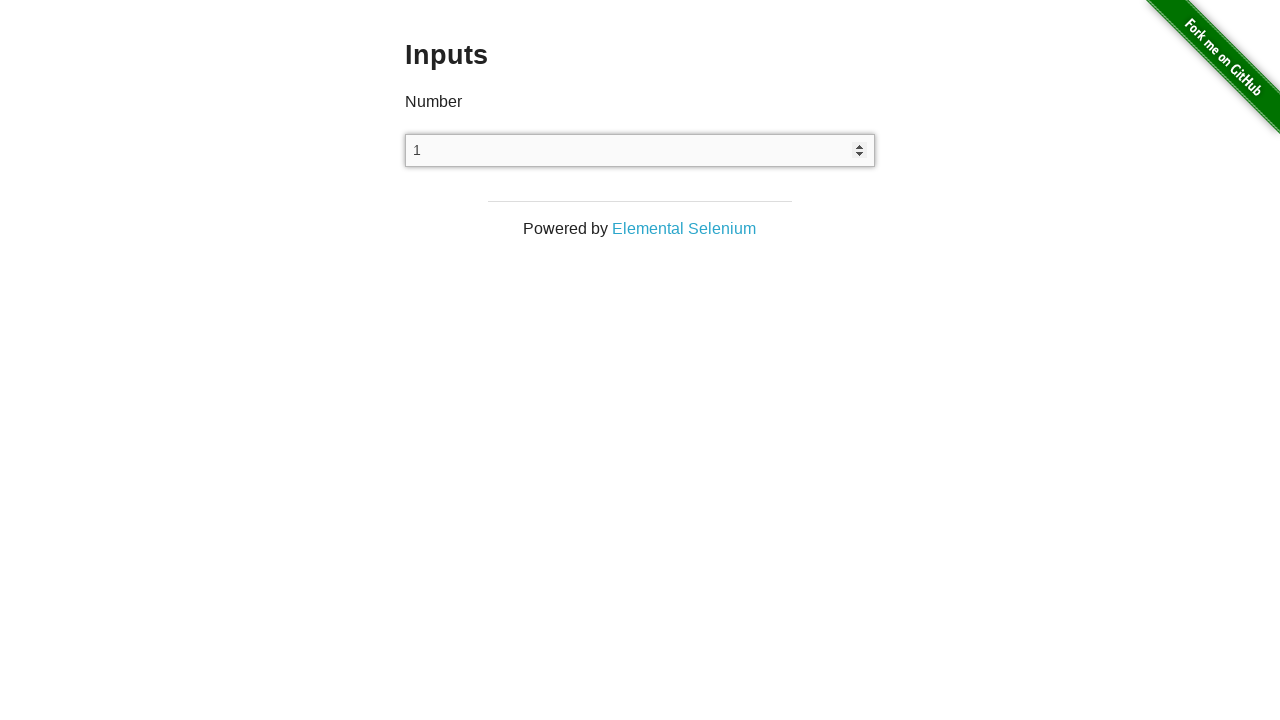

Verified input value is '1' after pressing arrow up
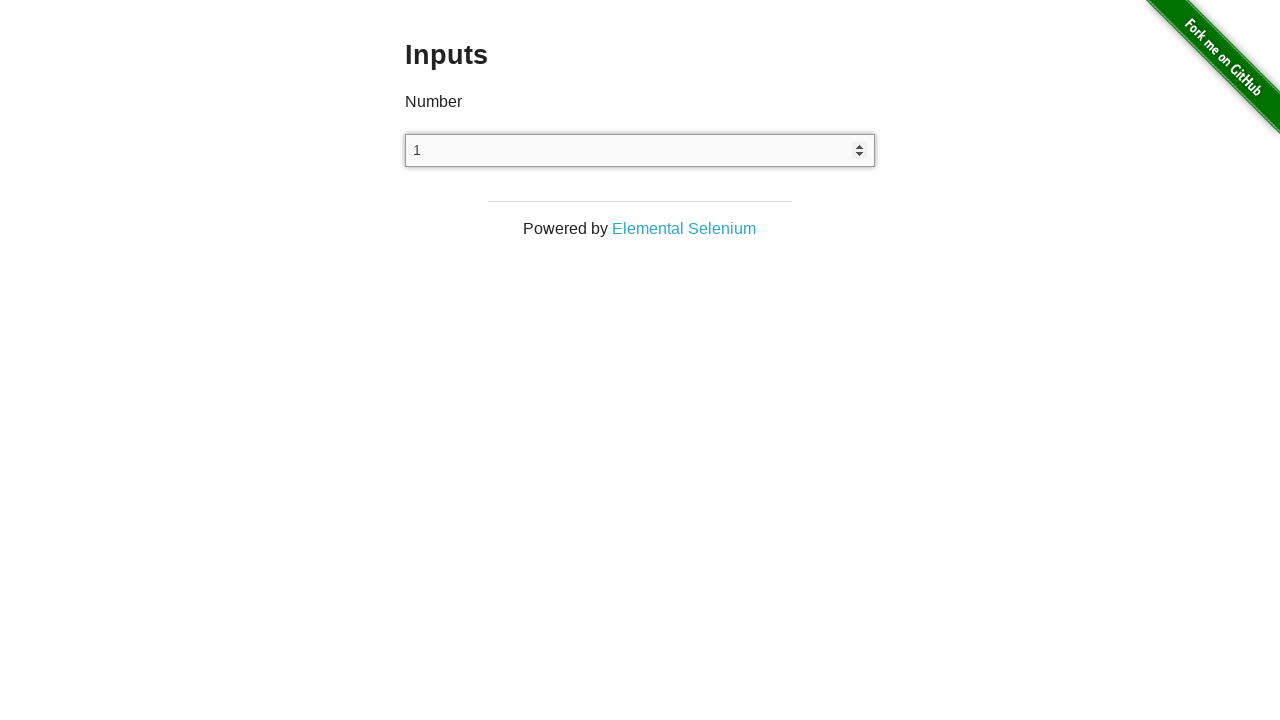

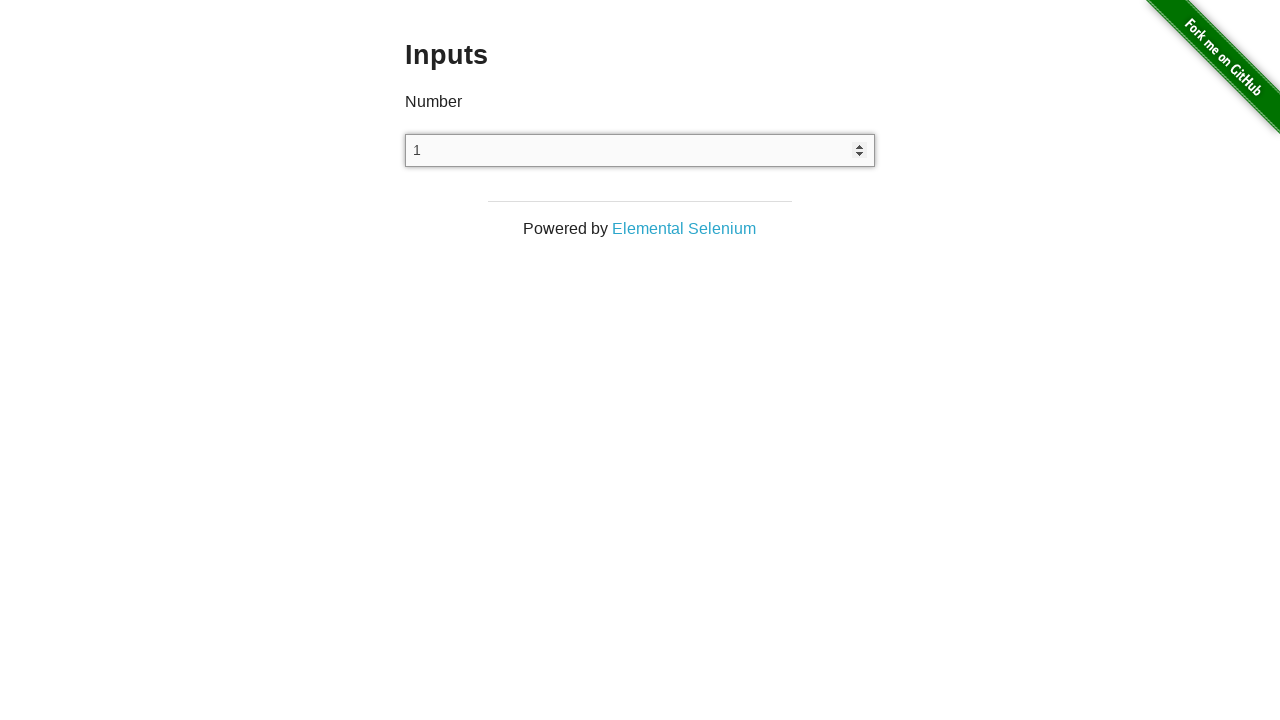